Tests that the OrangeHRM logo is displayed on the homepage

Starting URL: https://opensource-demo.orangehrmlive.com/

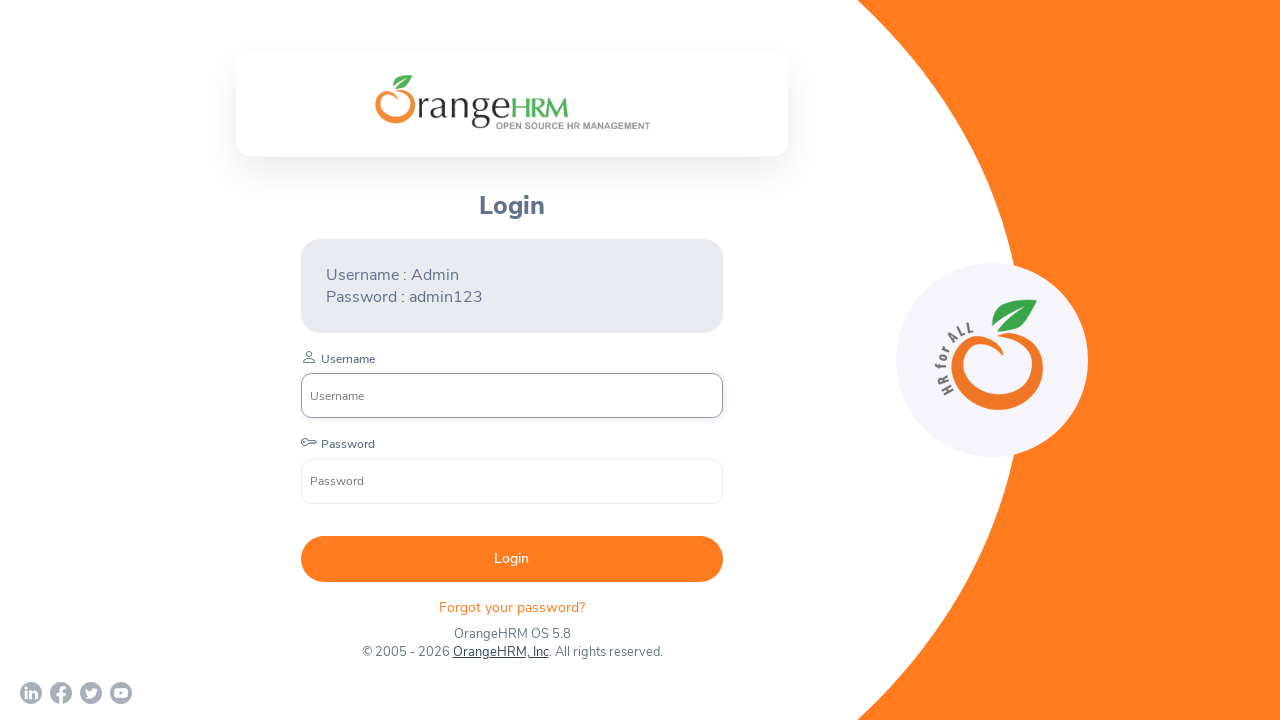

Located OrangeHRM logo element on homepage
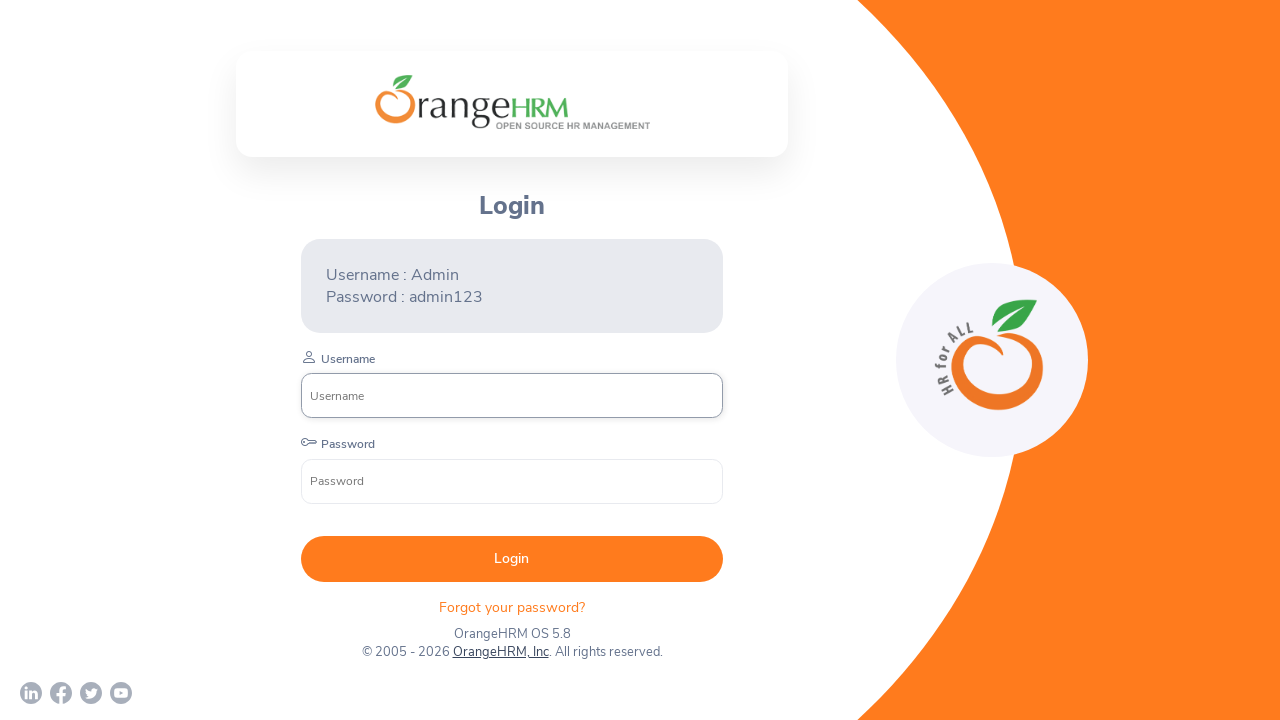

Verified OrangeHRM logo is visible on homepage
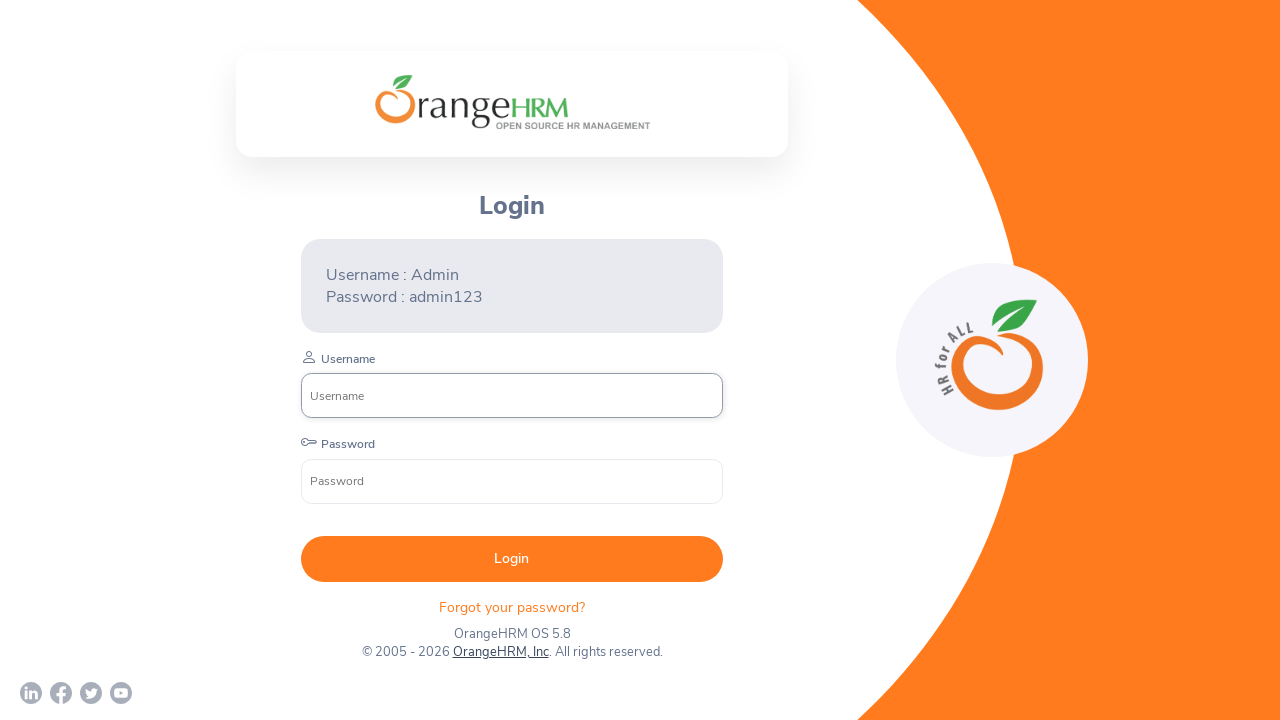

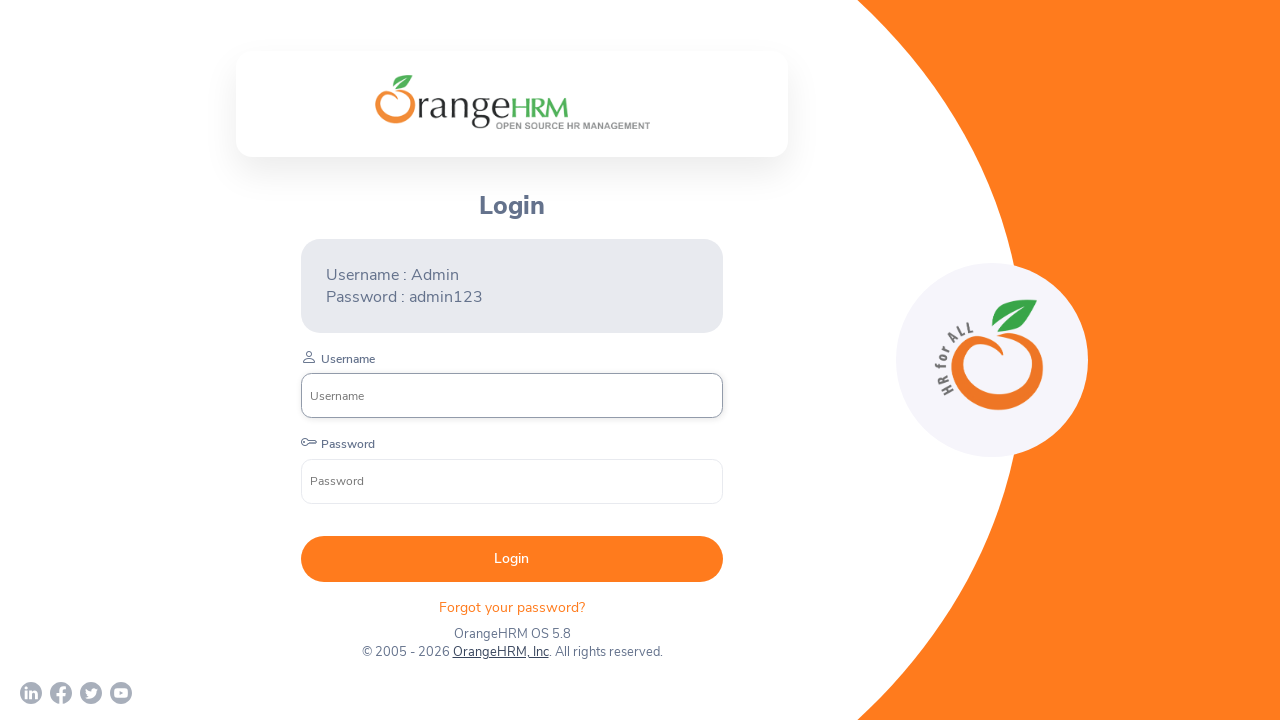